Verifies that there are 5 elements with class "test" on the page and checks that the second button has the expected value "This is also a button"

Starting URL: https://kristinek.github.io/site/examples/locators

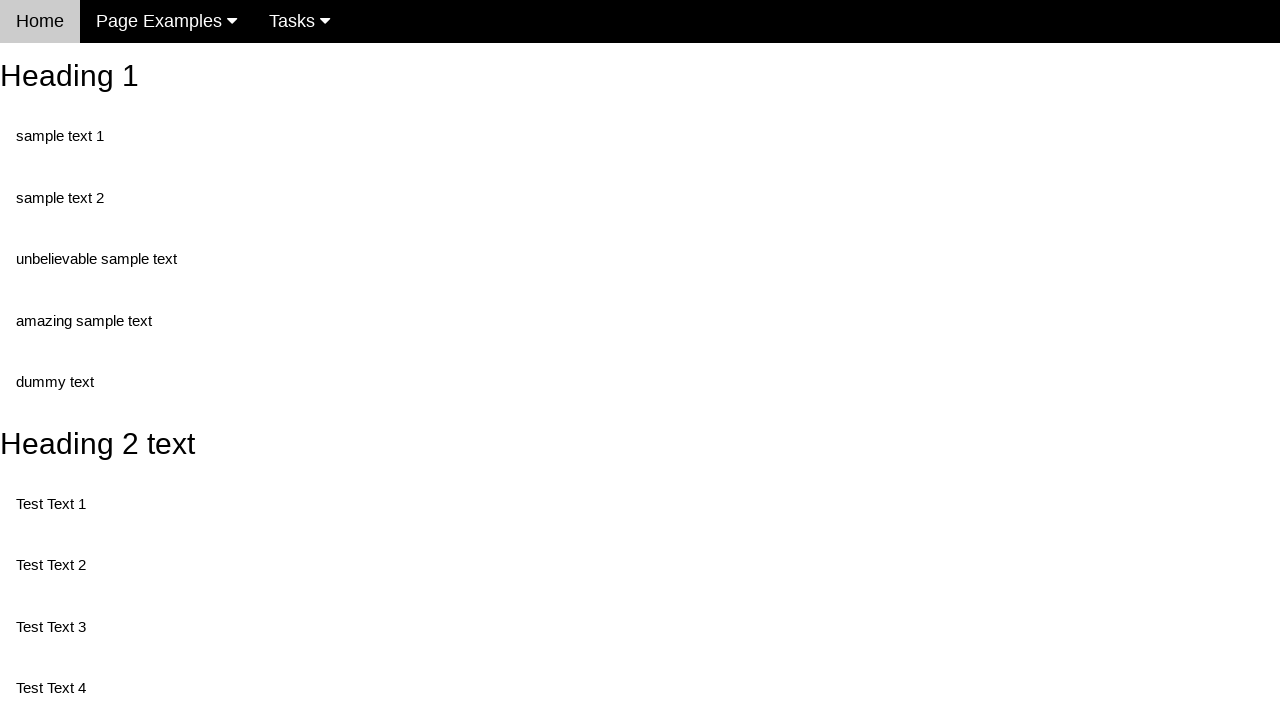

Navigated to locators example page
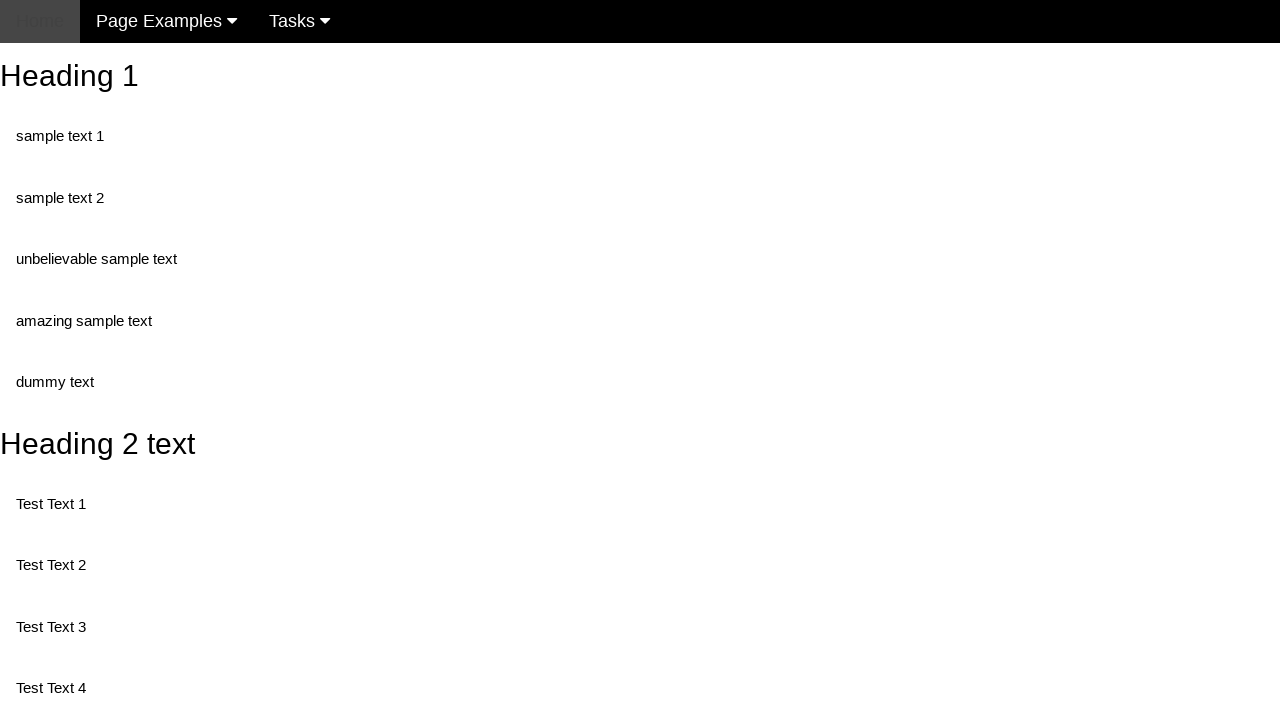

Located all elements with class 'test'
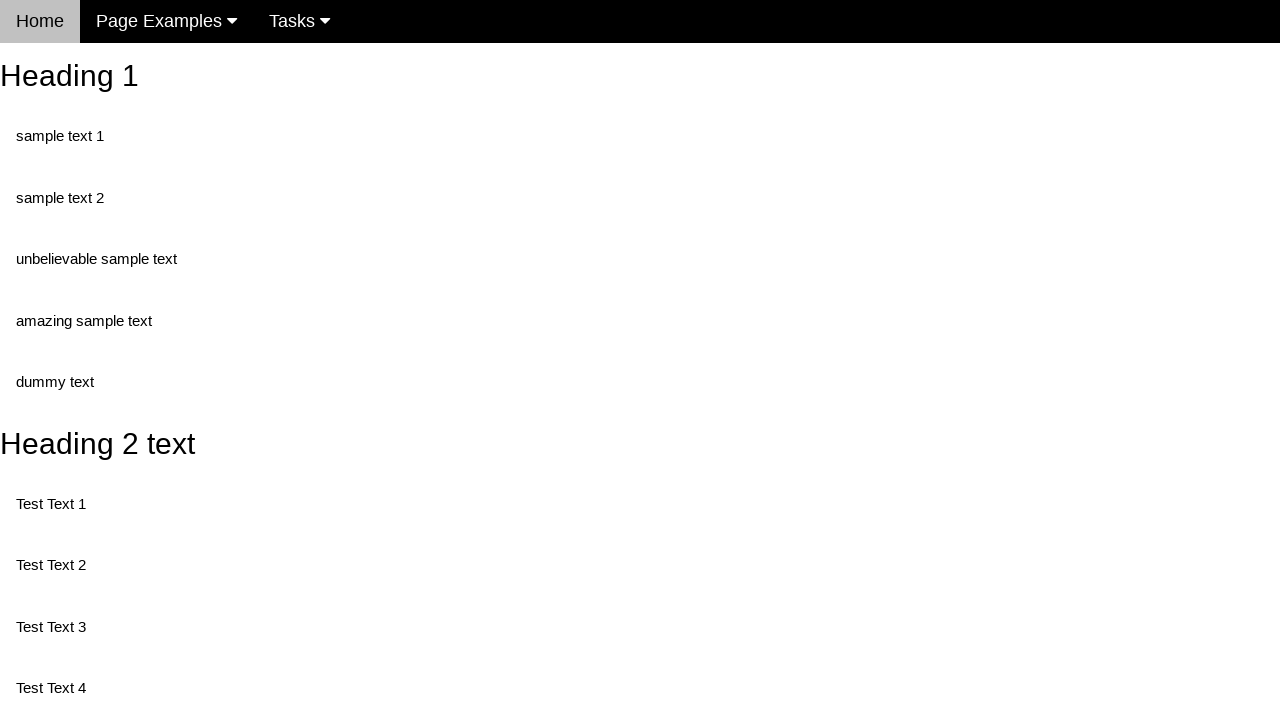

Verified that there are 5 elements with class 'test'
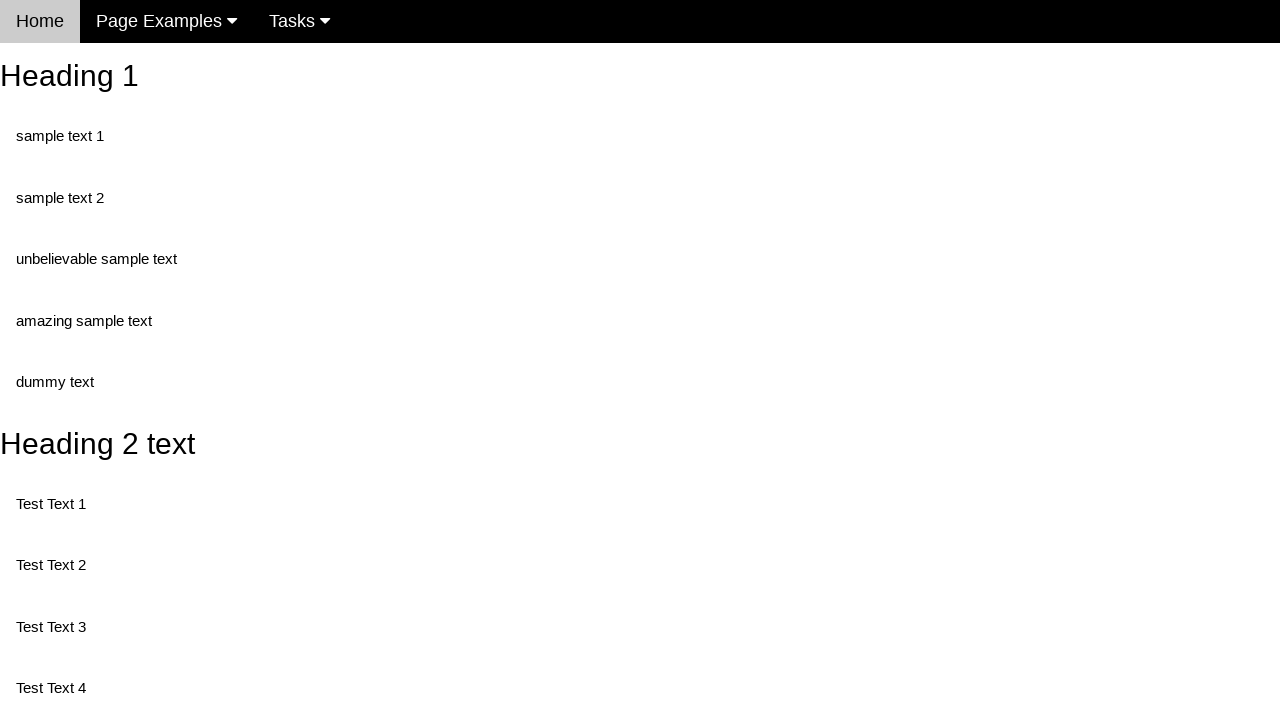

Retrieved value attribute of second button (randomButton2)
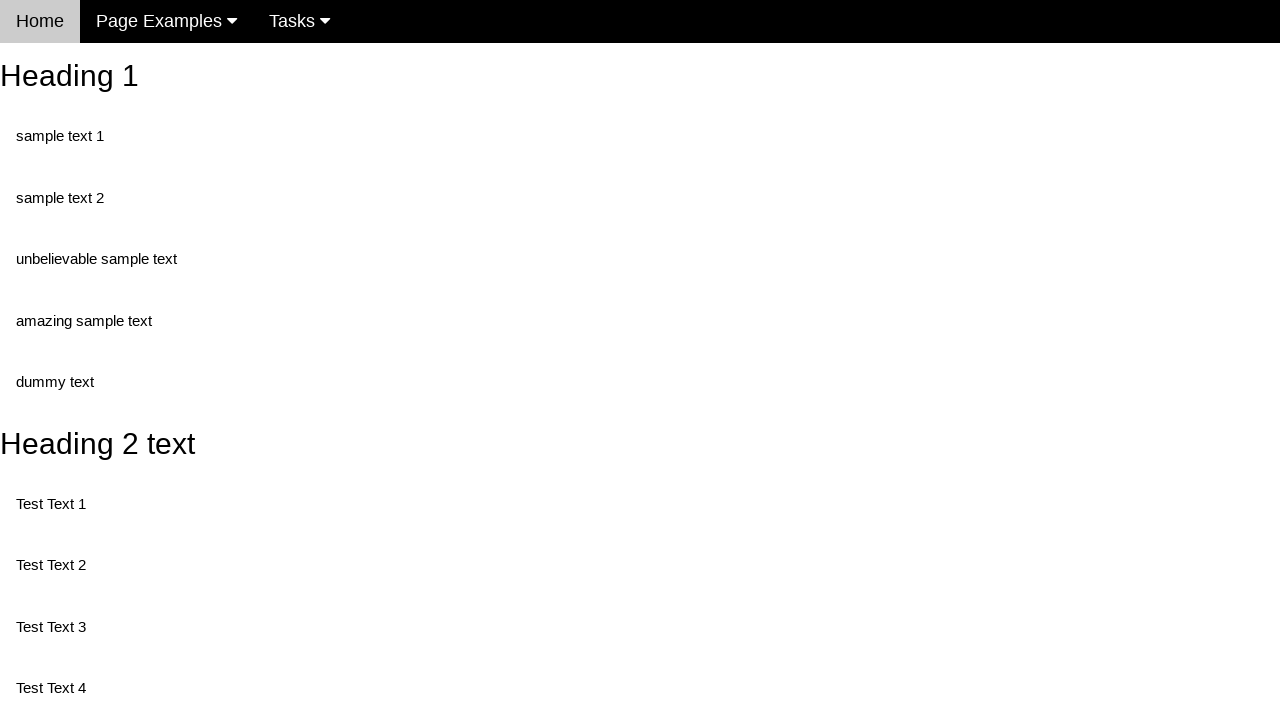

Verified that second button has expected value 'This is also a button'
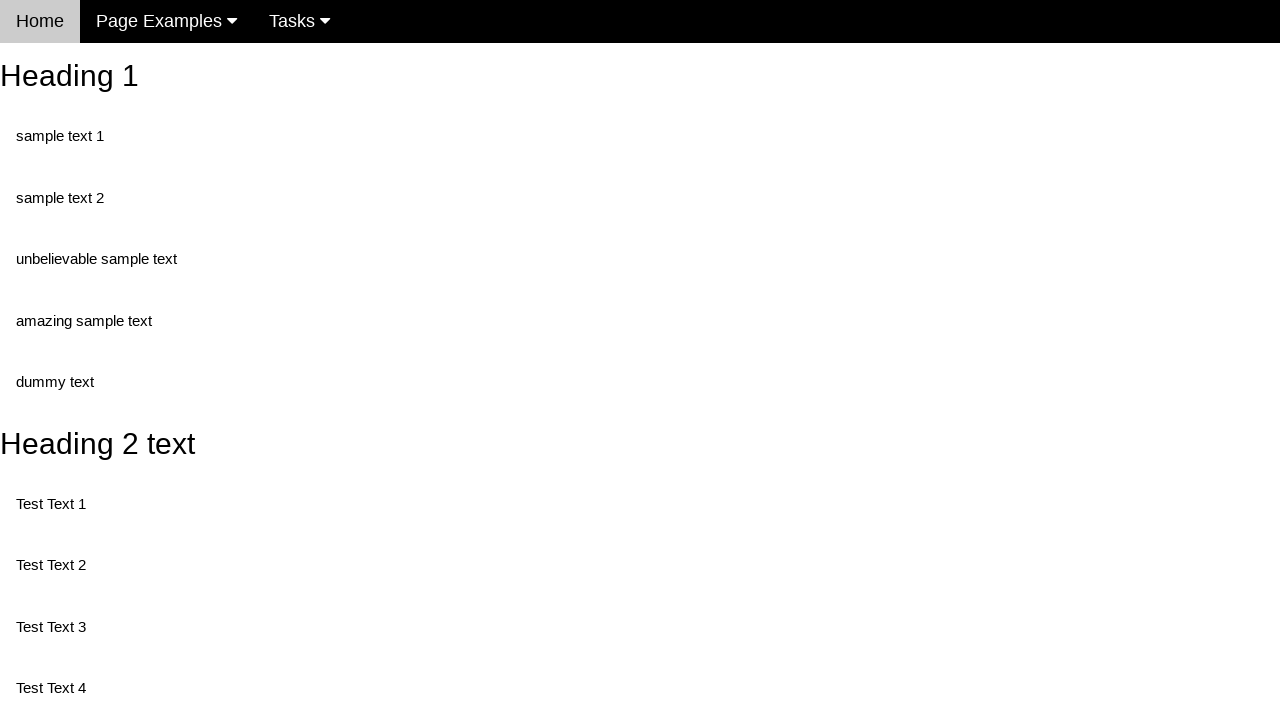

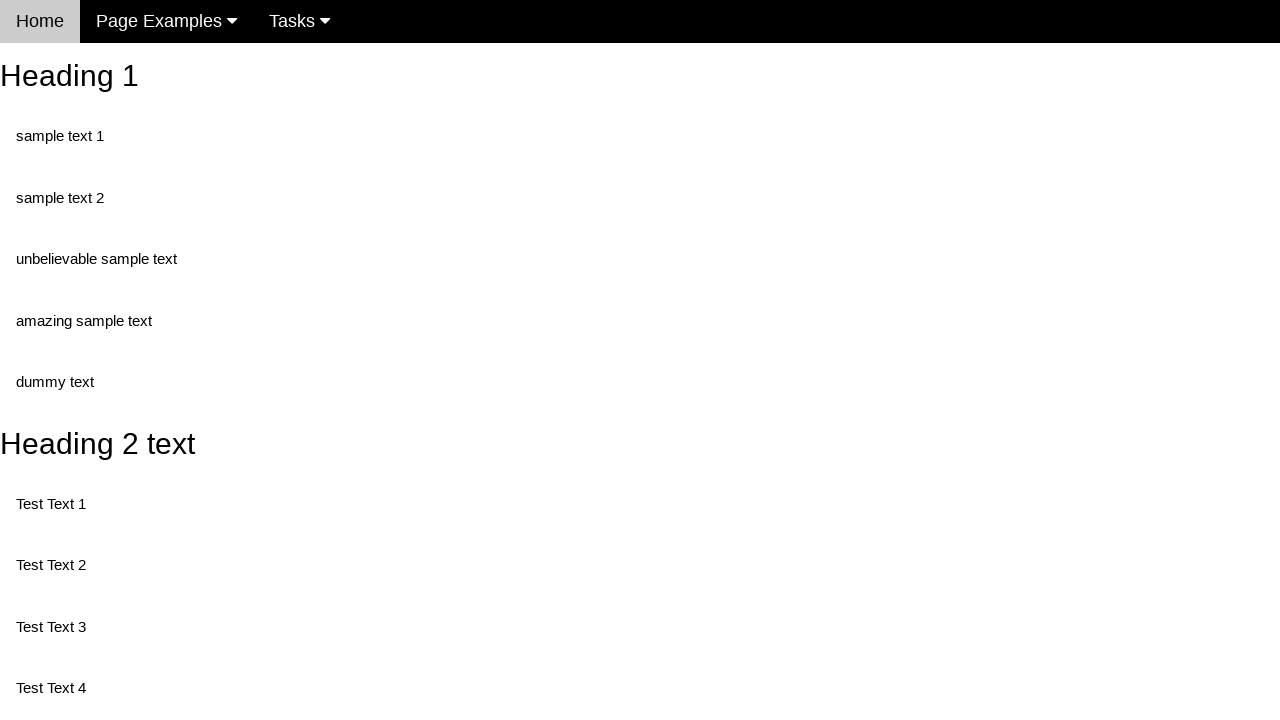